Tests an Angular practice form by selecting gender, checking checkboxes, filling password, submitting the form, then navigating to shop and adding a product to cart

Starting URL: https://rahulshettyacademy.com/angularpractice/

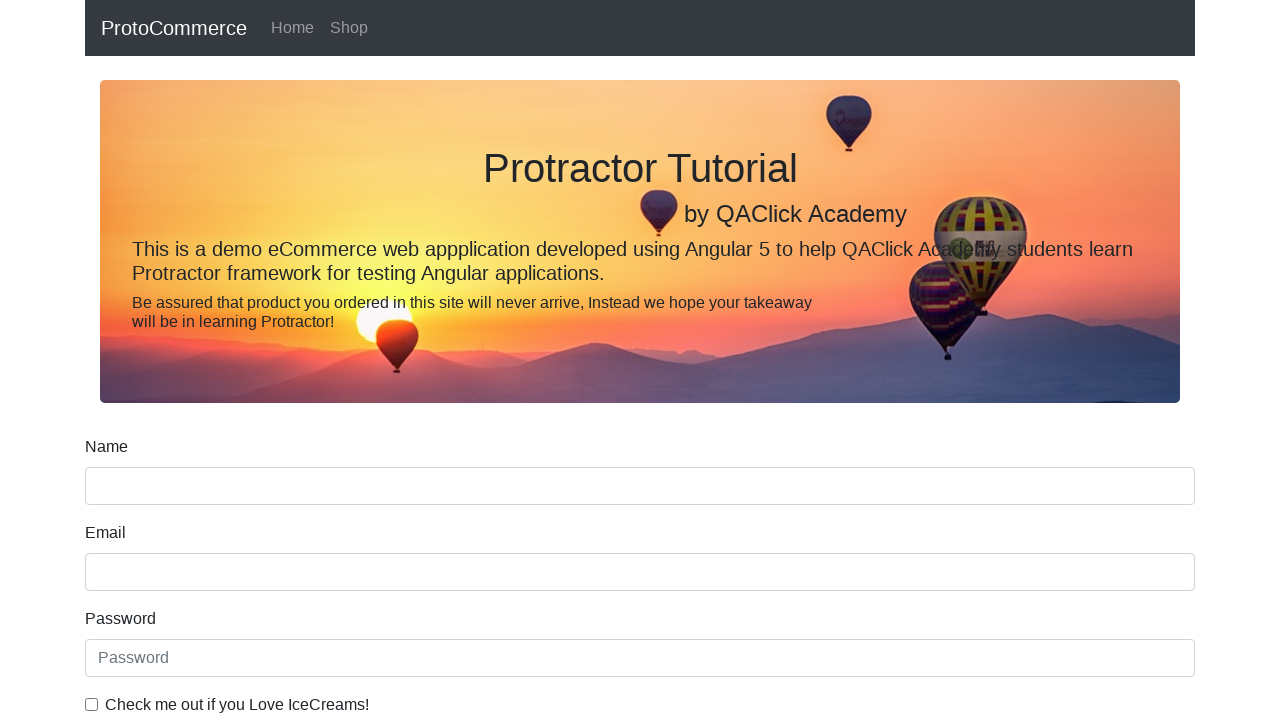

Selected 'Female' from Gender dropdown on internal:label="Gender"i
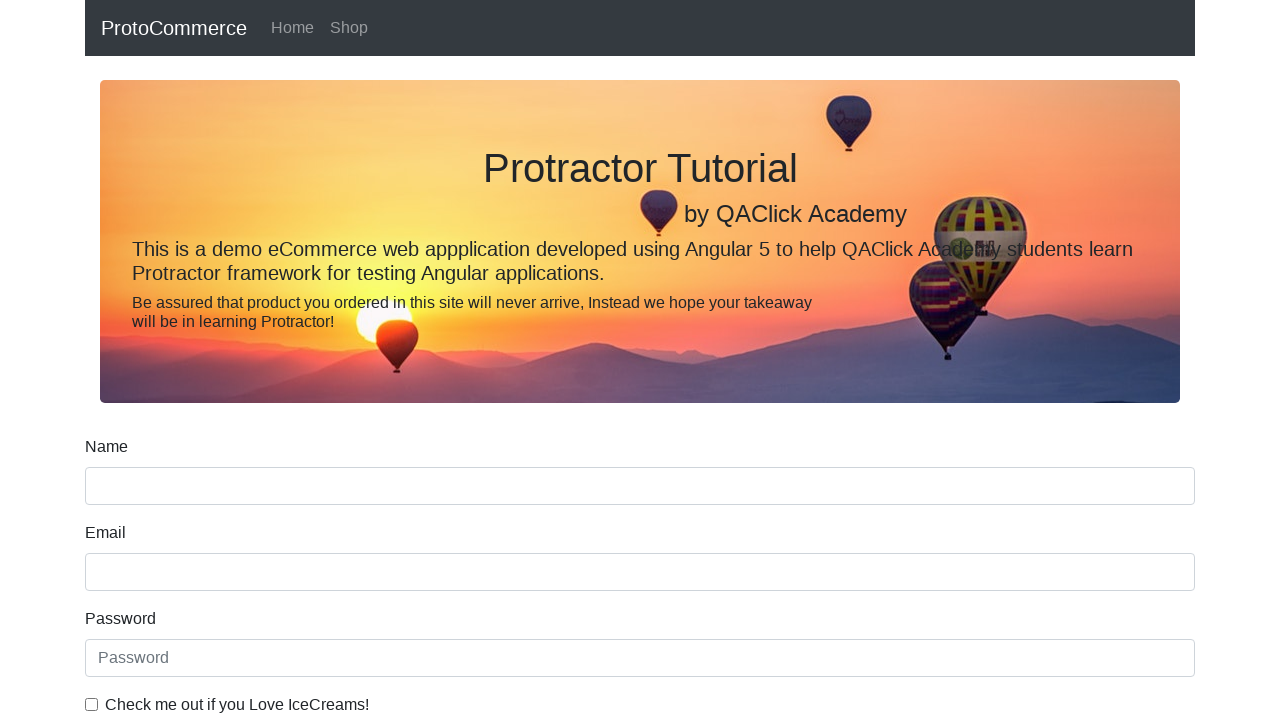

Checked the ice cream checkbox at (92, 704) on internal:label="Check me out if you Love IceCreams!"i
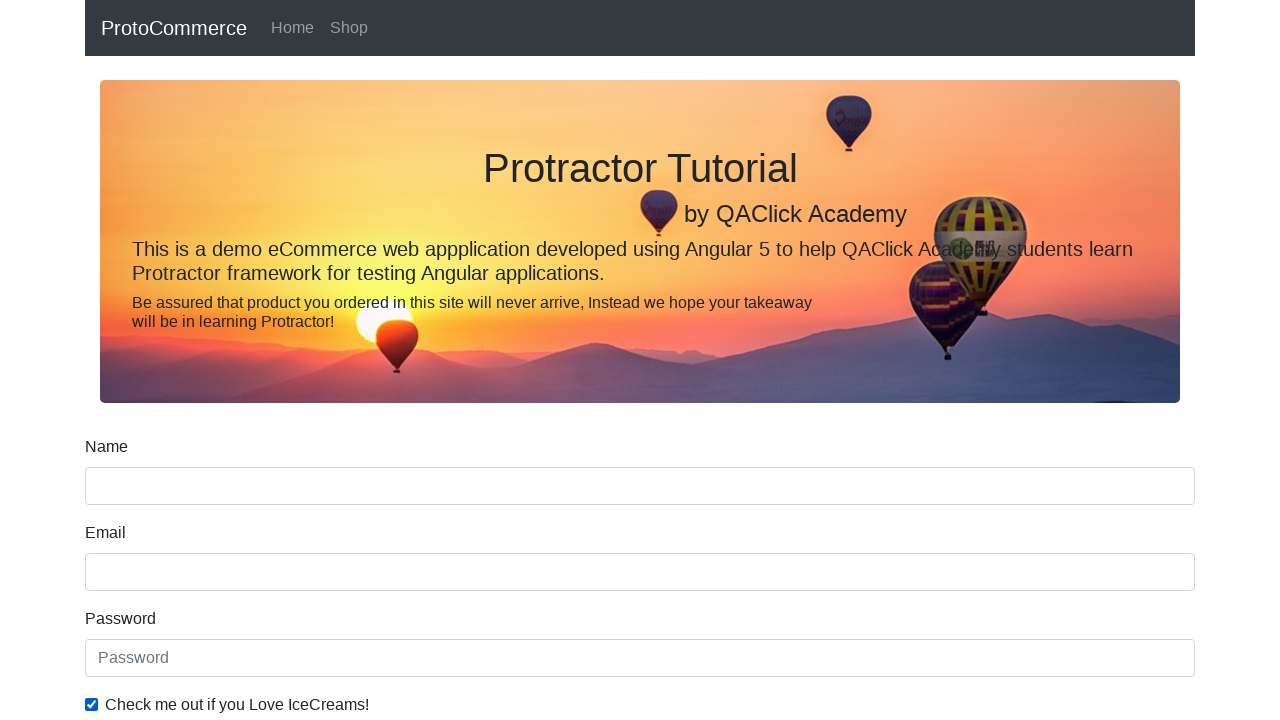

Selected 'Employed' radio button at (326, 360) on internal:label="Employed"i
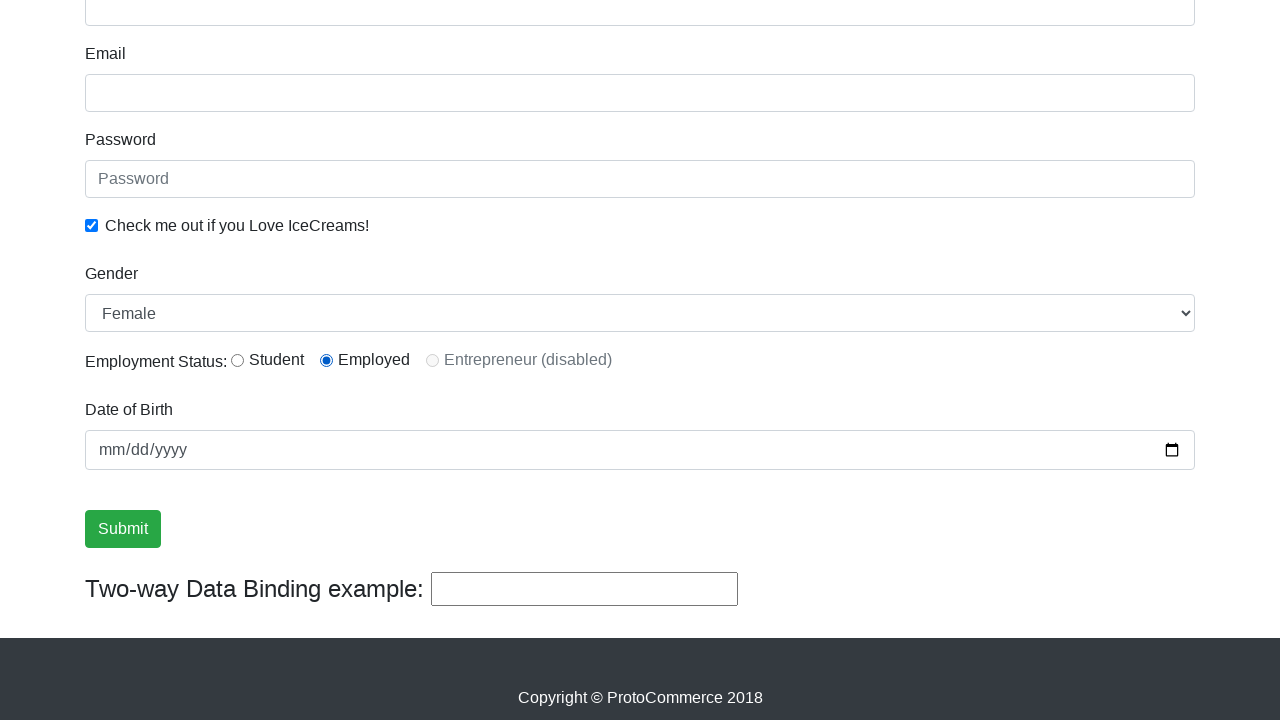

Filled password field with 'abc123' on internal:attr=[placeholder="Password"i]
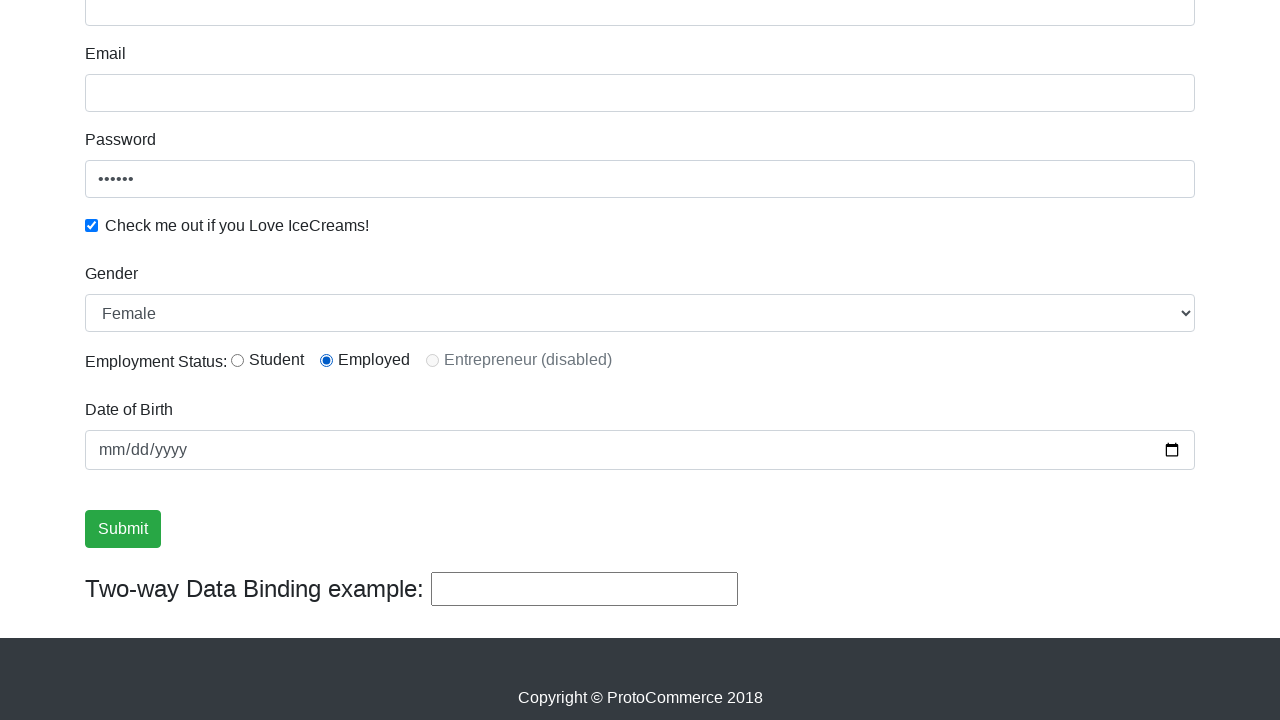

Clicked Submit button to submit the form at (123, 529) on internal:role=button[name="Submit"i]
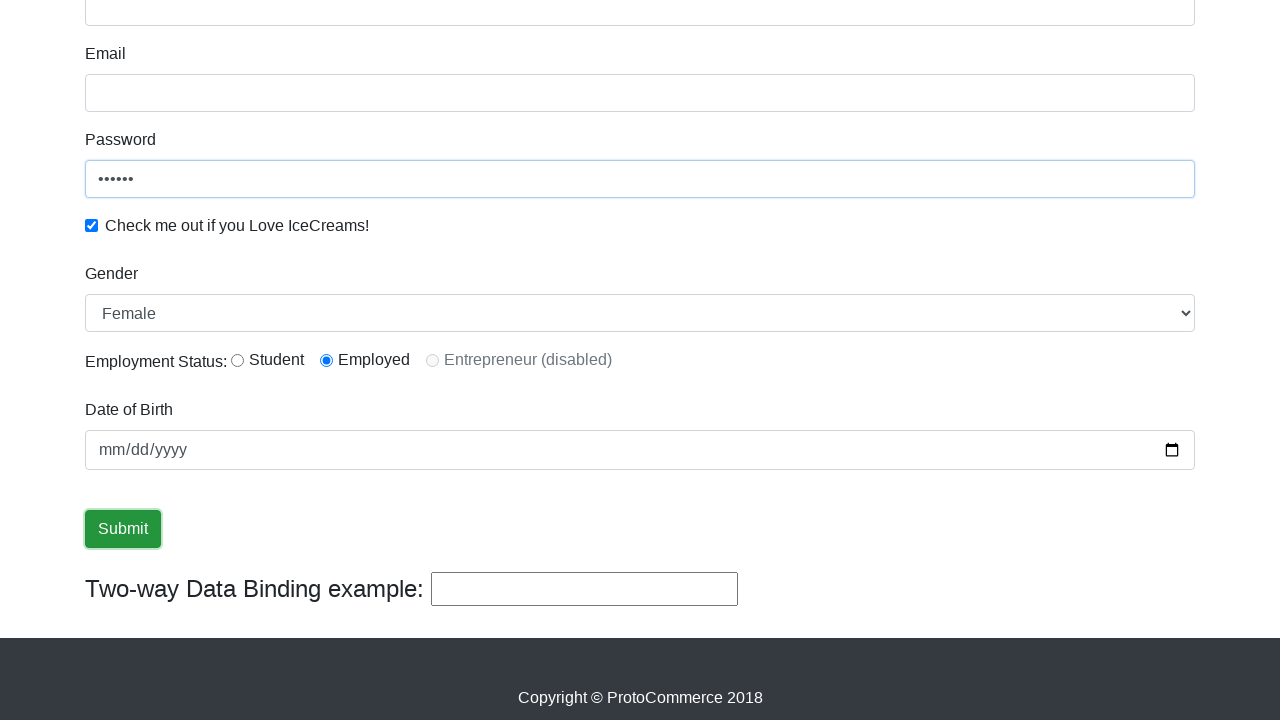

Success message appeared confirming form submission
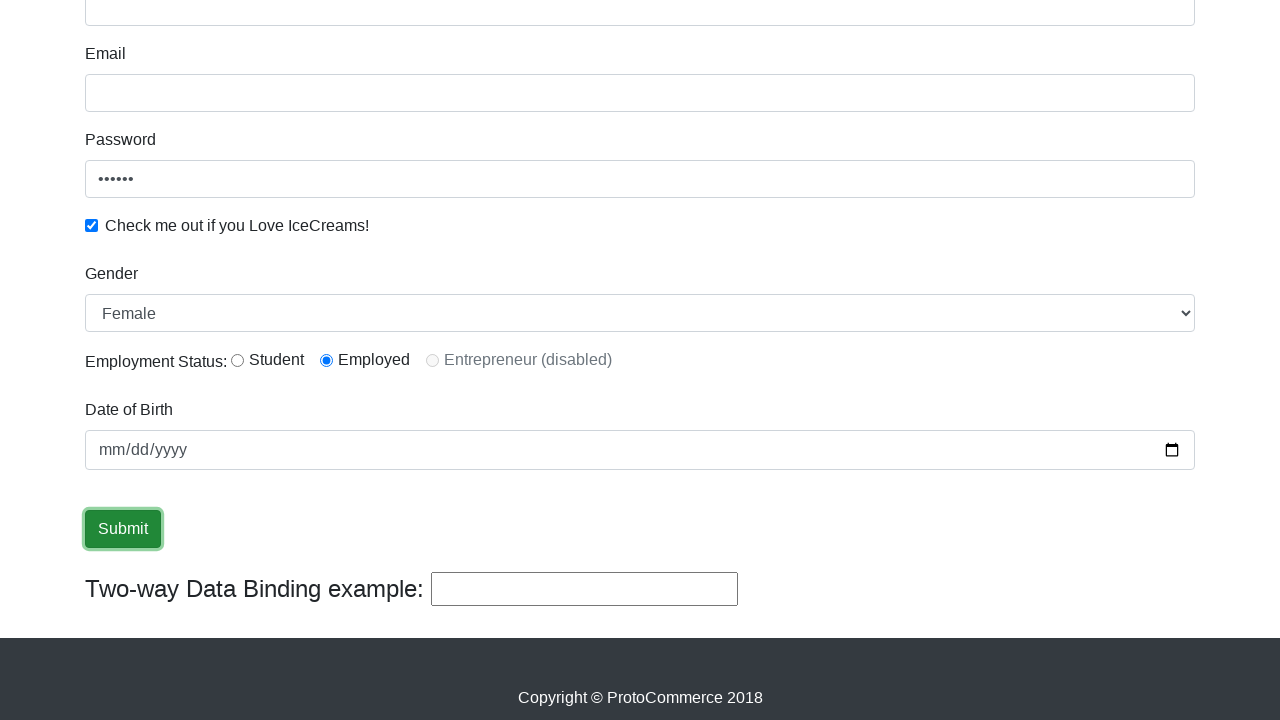

Clicked Shop link to navigate to shop page at (349, 28) on internal:role=link[name="Shop"i]
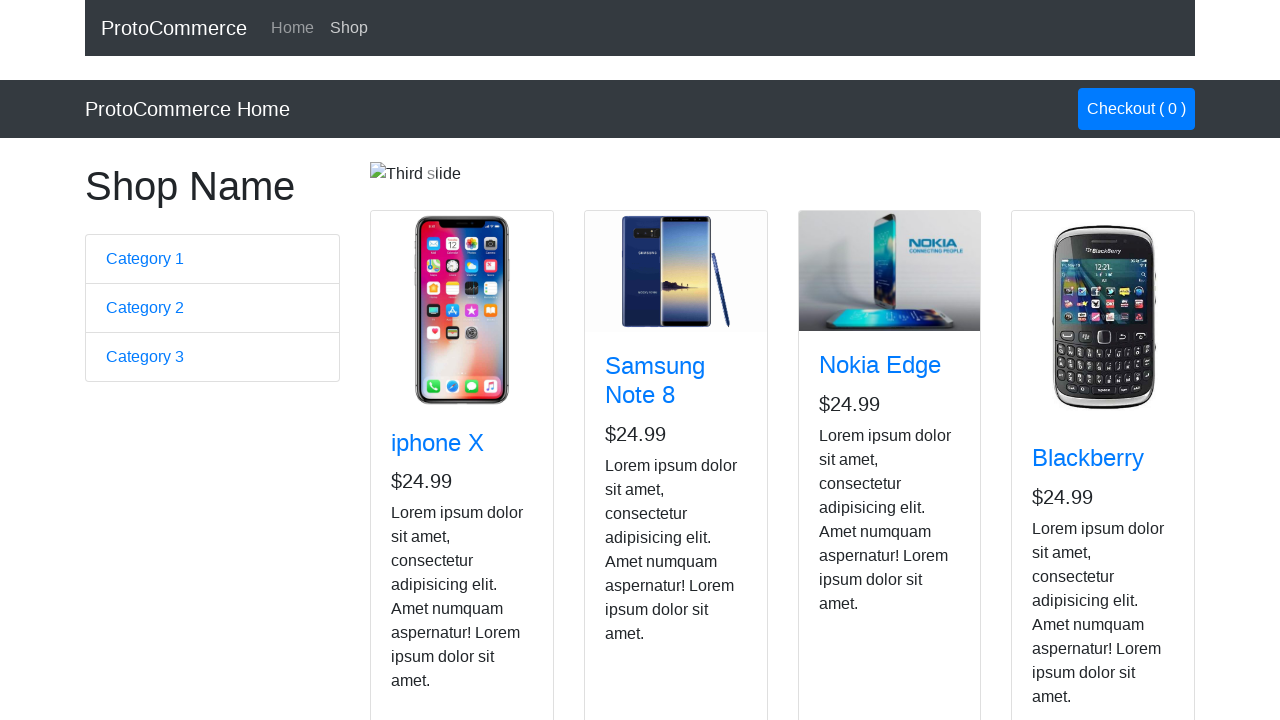

Added Nokia Edge product to cart at (854, 528) on app-card >> internal:has-text="Nokia Edge"i >> internal:role=button
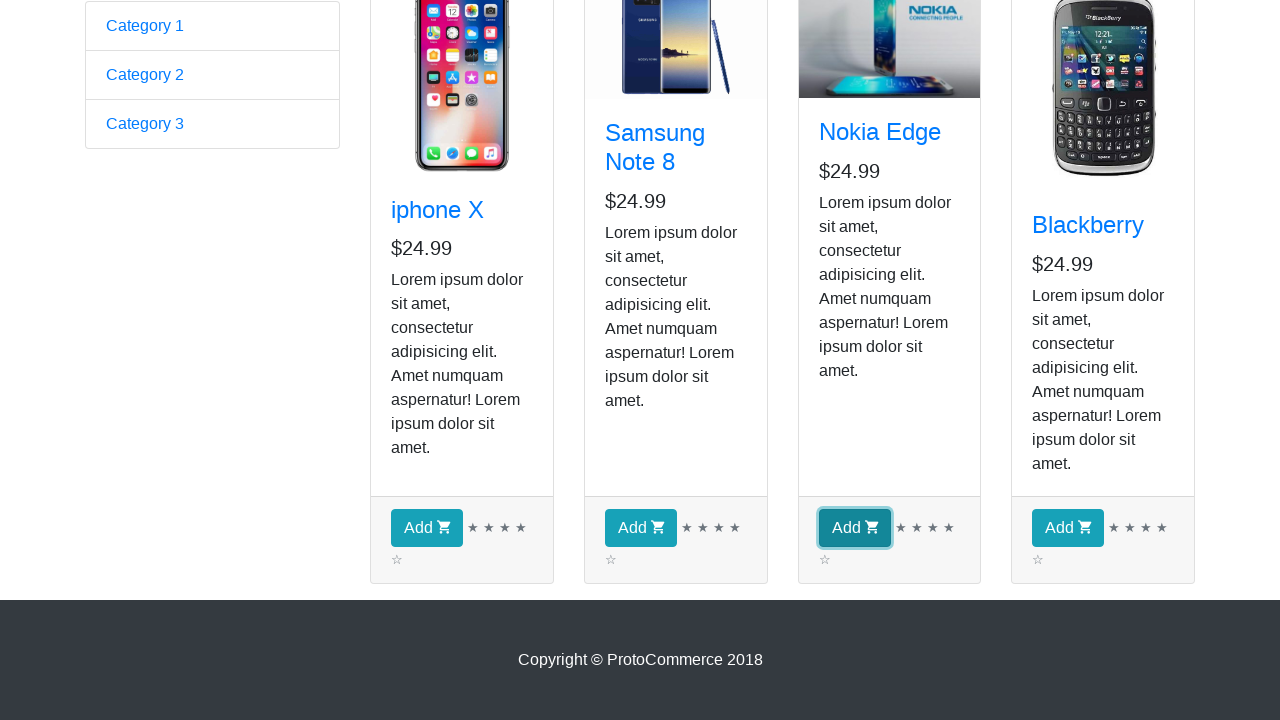

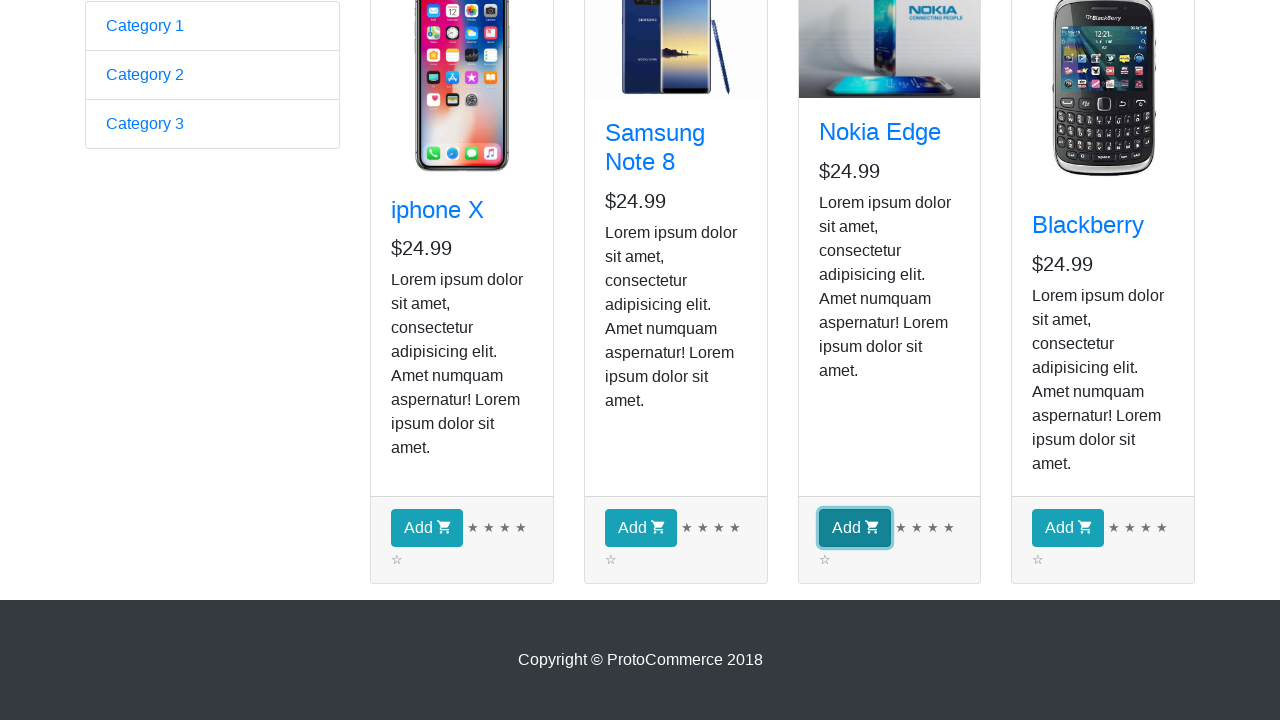